Navigates to DuckDuckGo's homepage to verify the page loads successfully

Starting URL: https://duckduckgo.com/

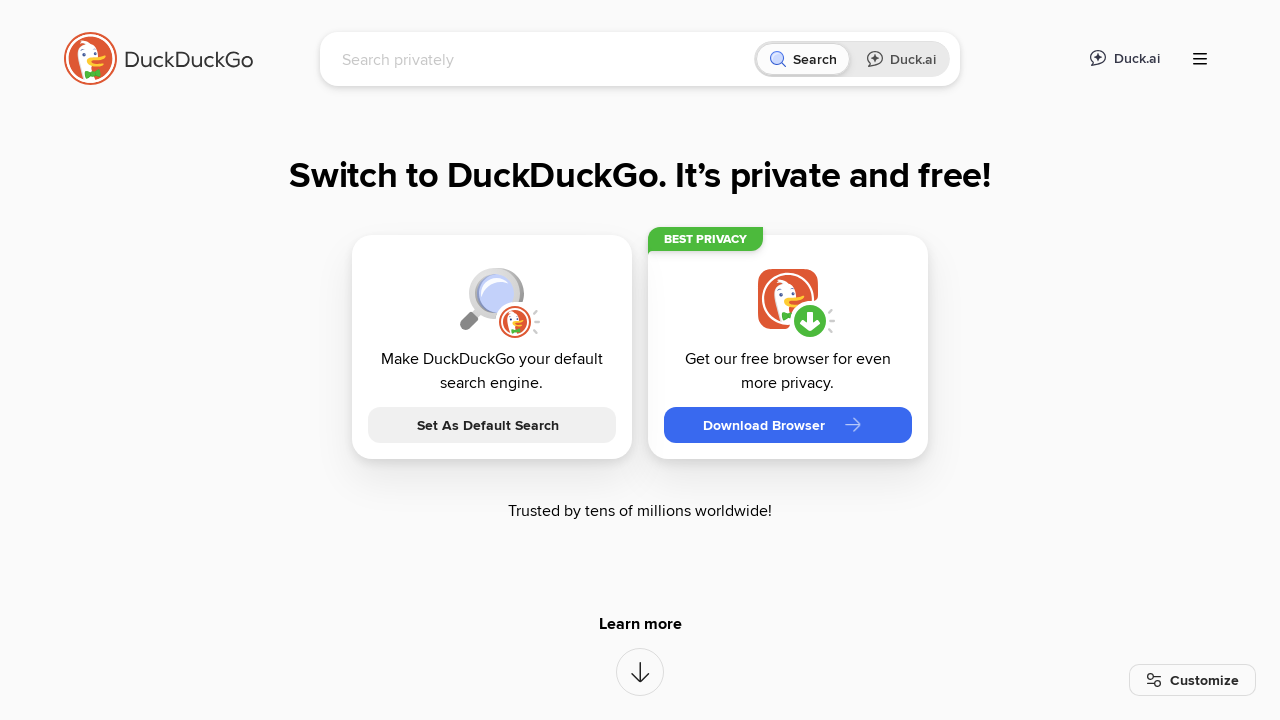

DuckDuckGo homepage loaded successfully
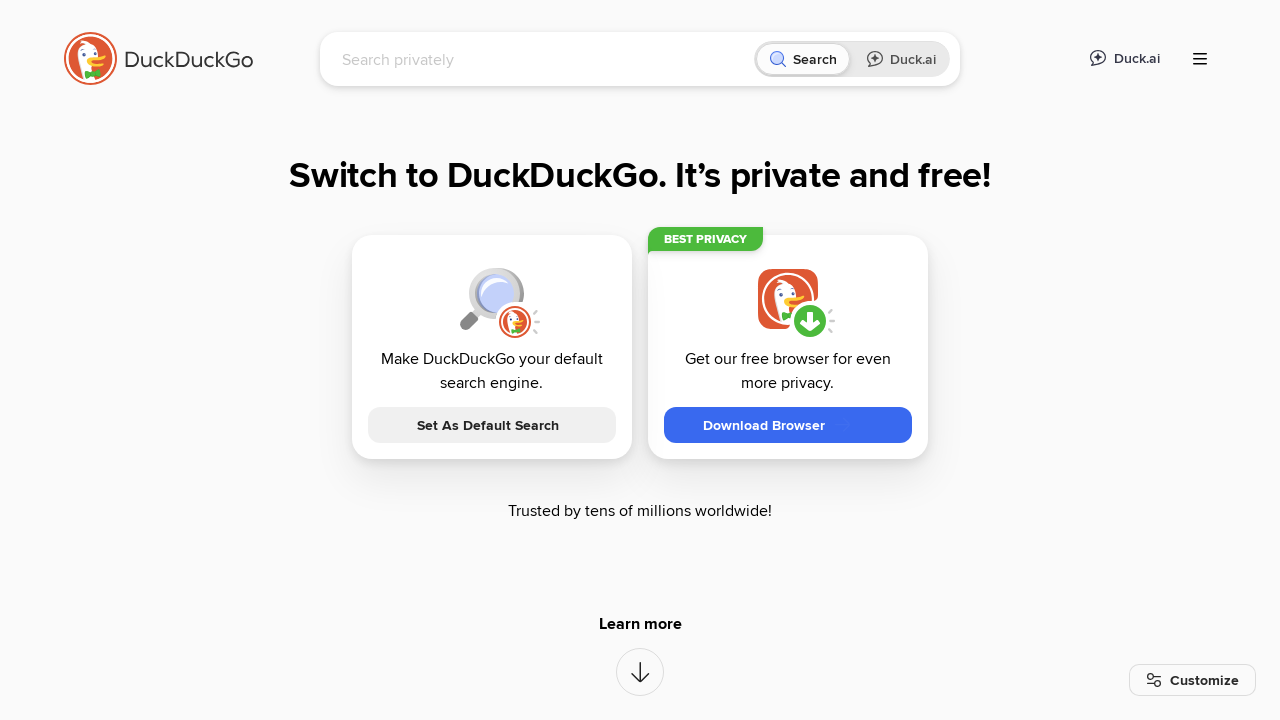

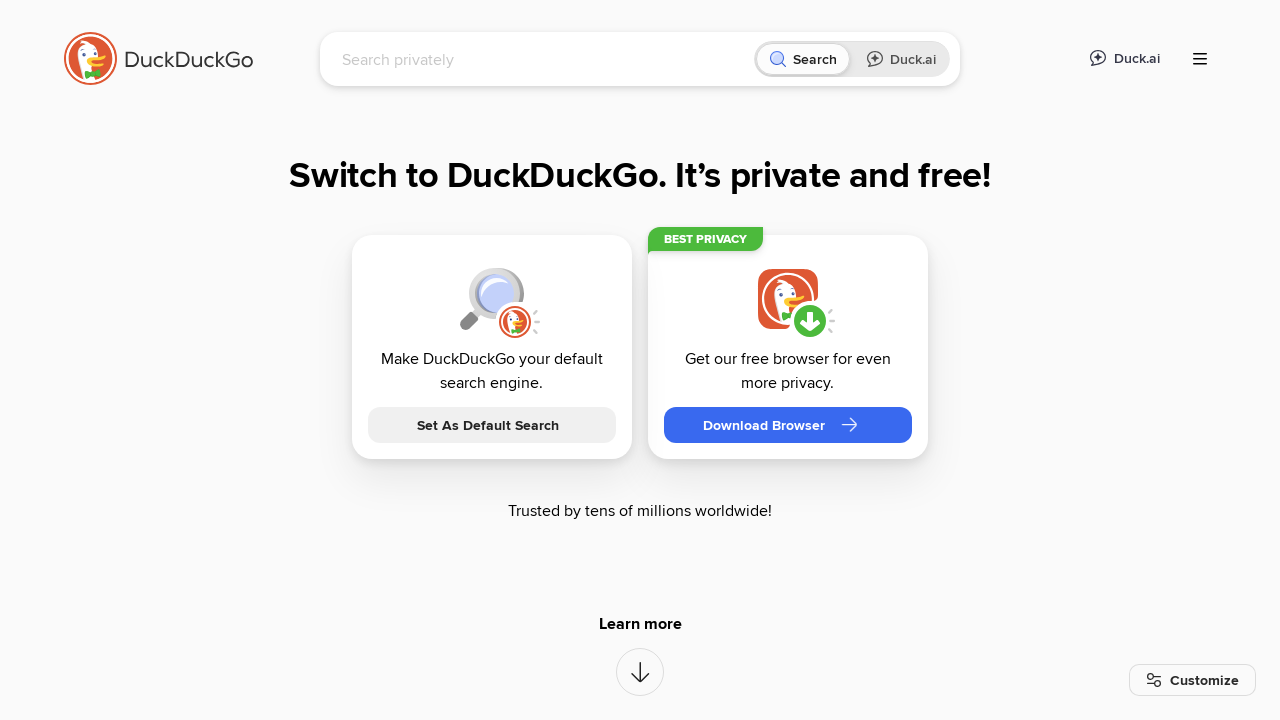